Uses relative locators to find and fill the first name input field using multiple positional references

Starting URL: https://demoqa.com/automation-practice-form

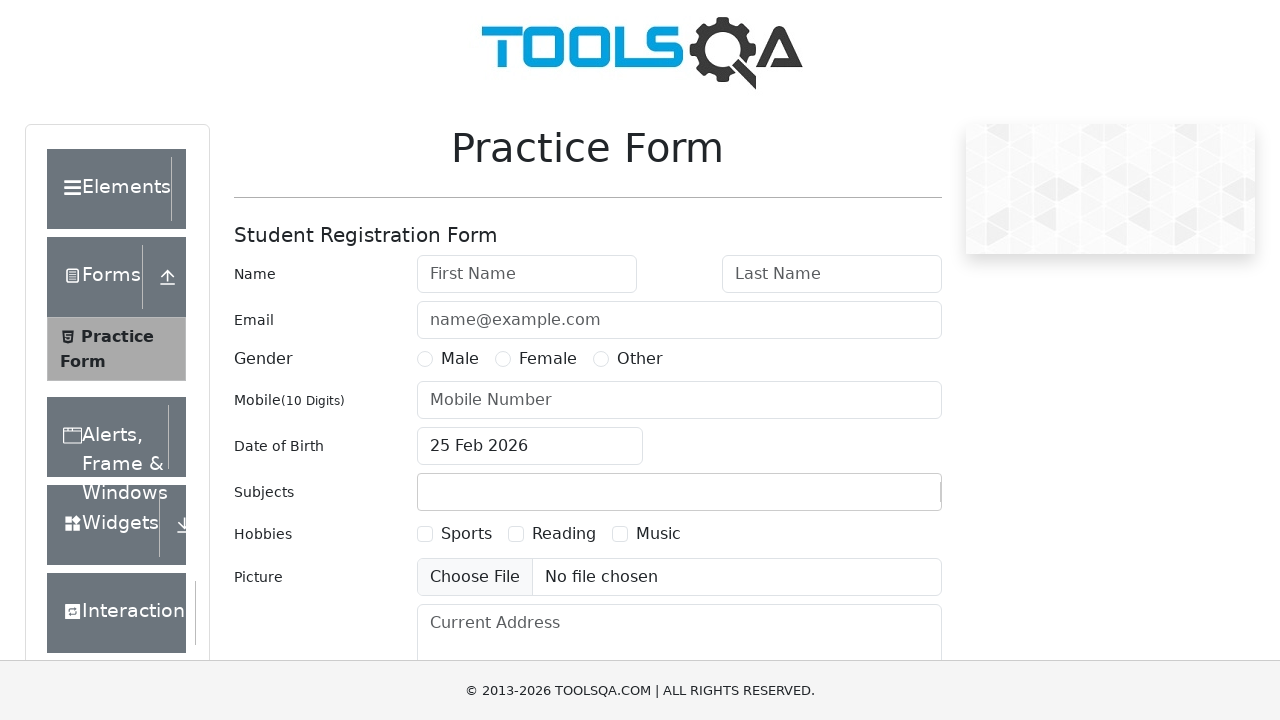

Filled first name input field with 'Hitesh Prajapati' using relative locator reference (above email, left of last name) on input#firstName
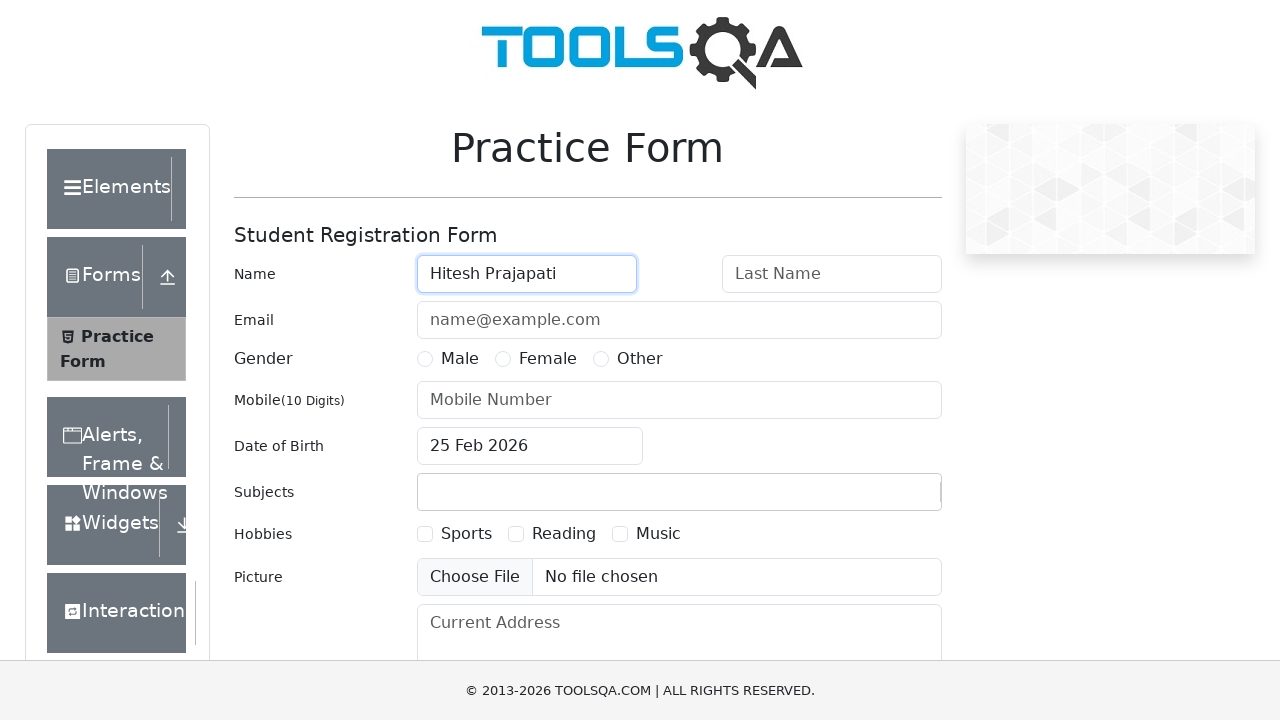

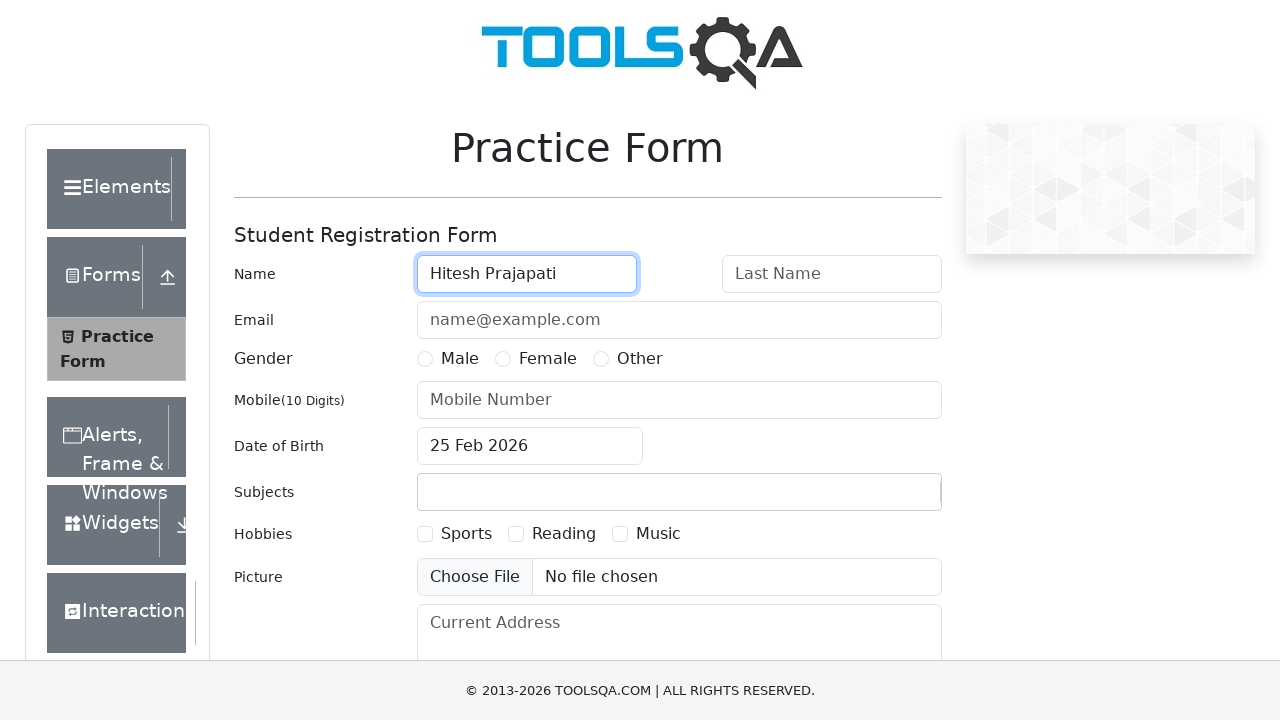